Tests the Playwright documentation site by clicking the "Get started" link and verifying that the Installation heading is displayed on the resulting page.

Starting URL: https://playwright.dev/

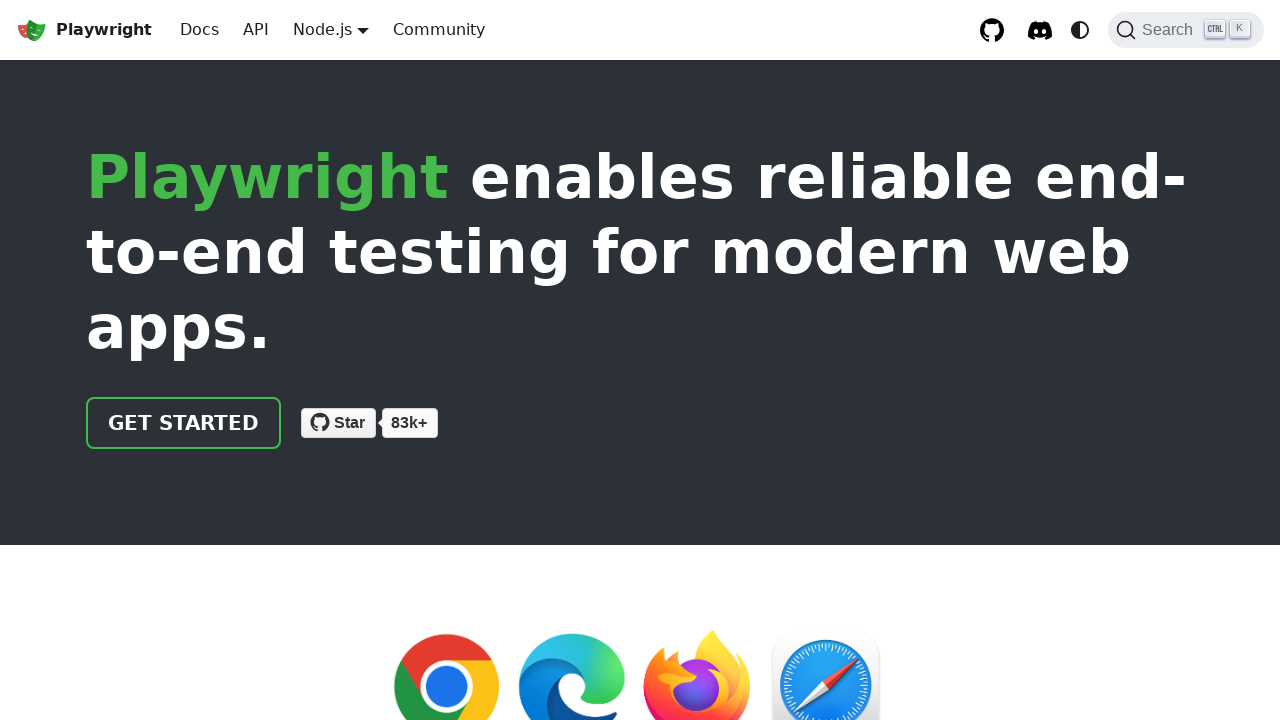

Navigated to Playwright documentation site
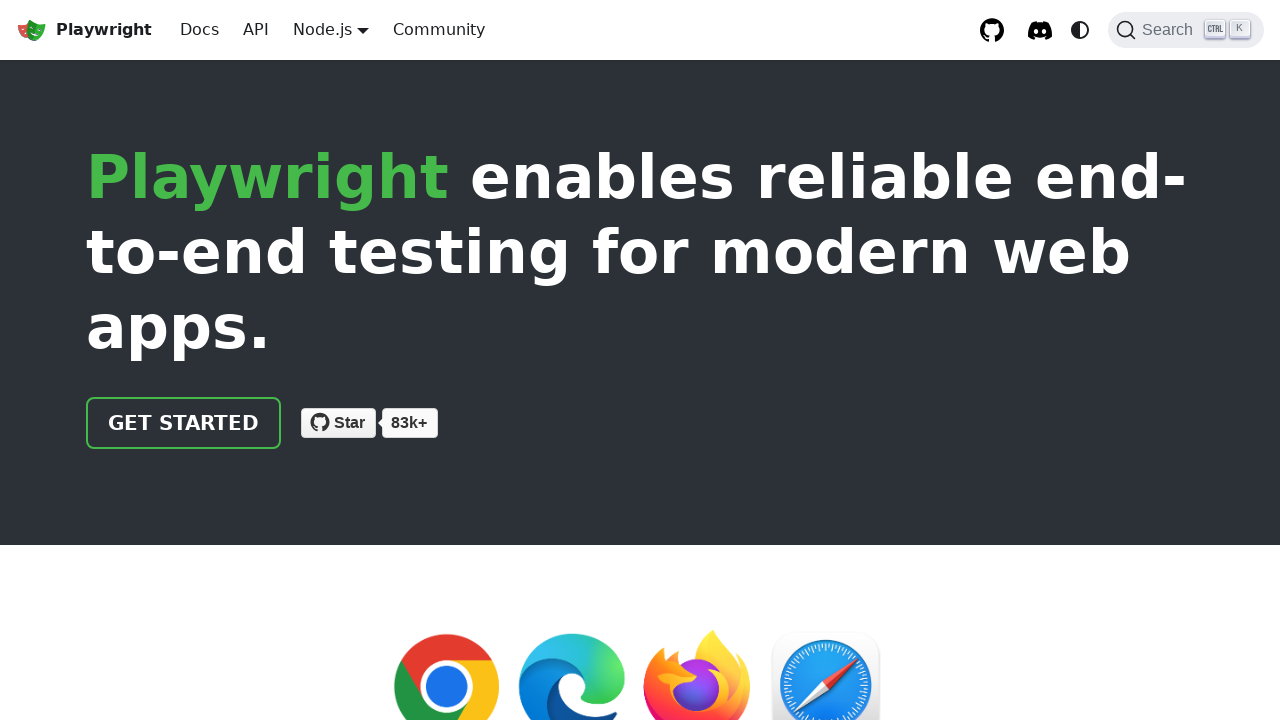

Clicked the 'Get started' link at (184, 423) on internal:role=link[name="Get started"i]
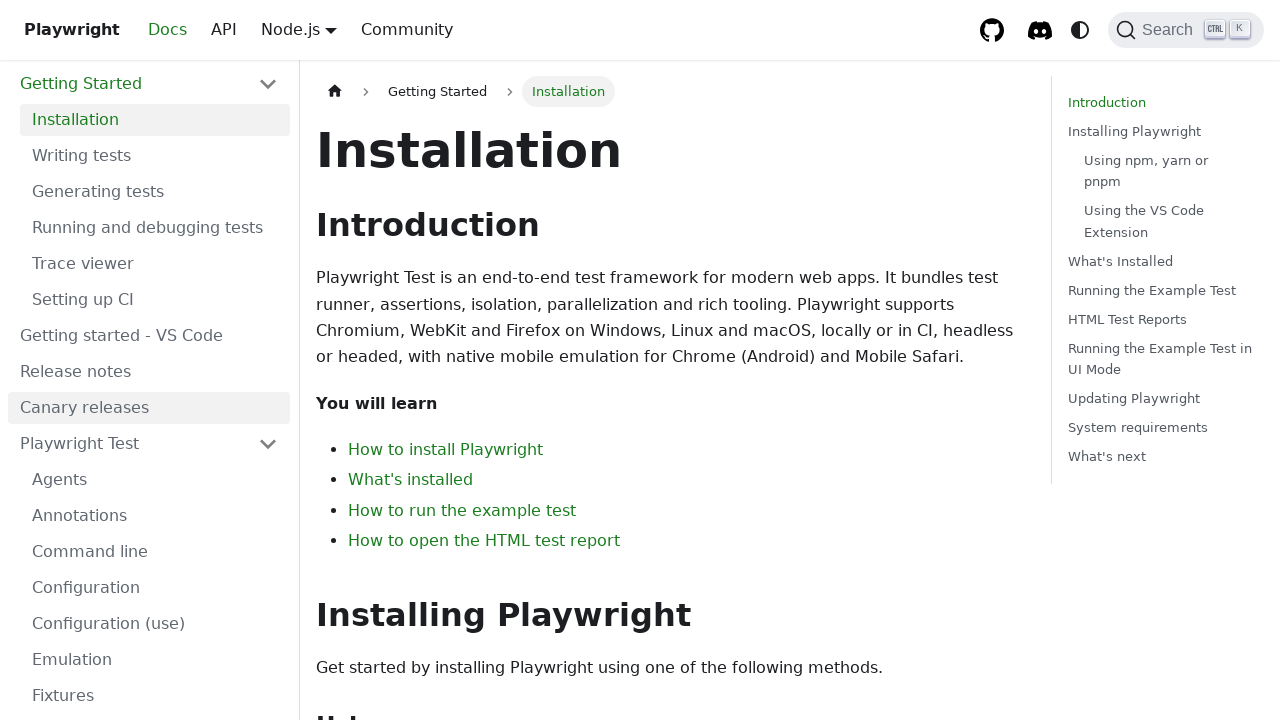

Installation heading is visible on the page
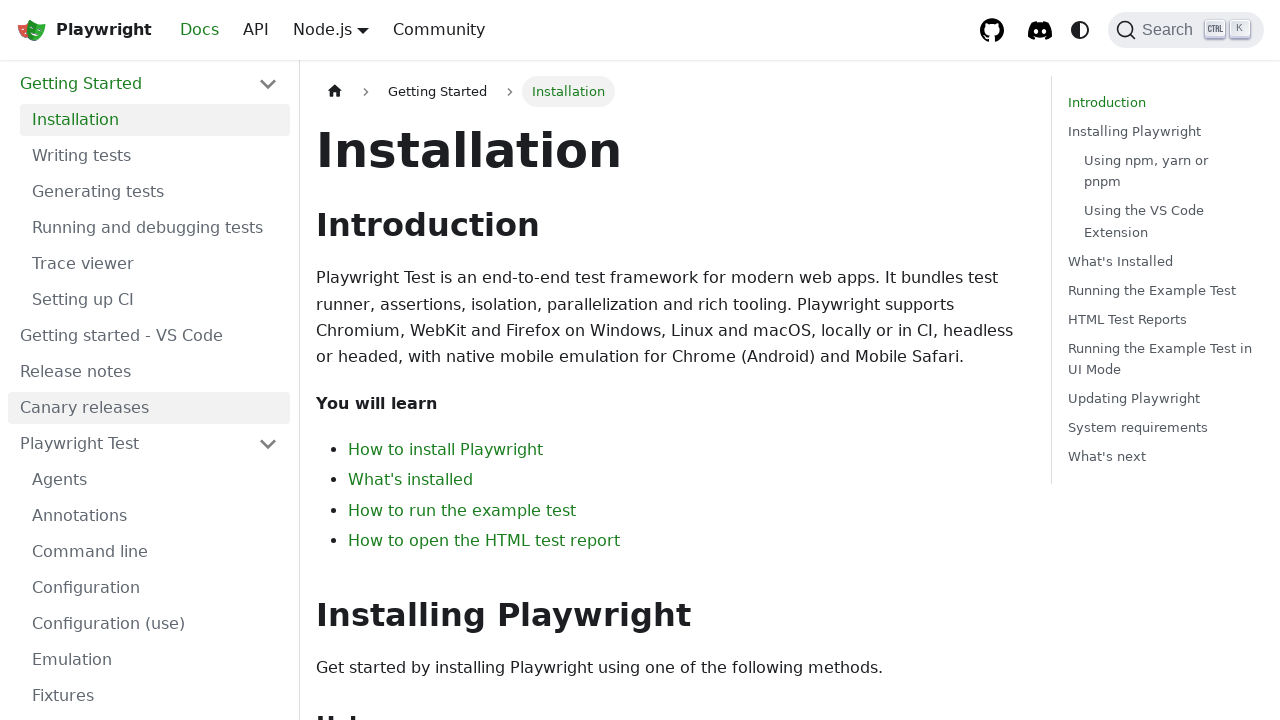

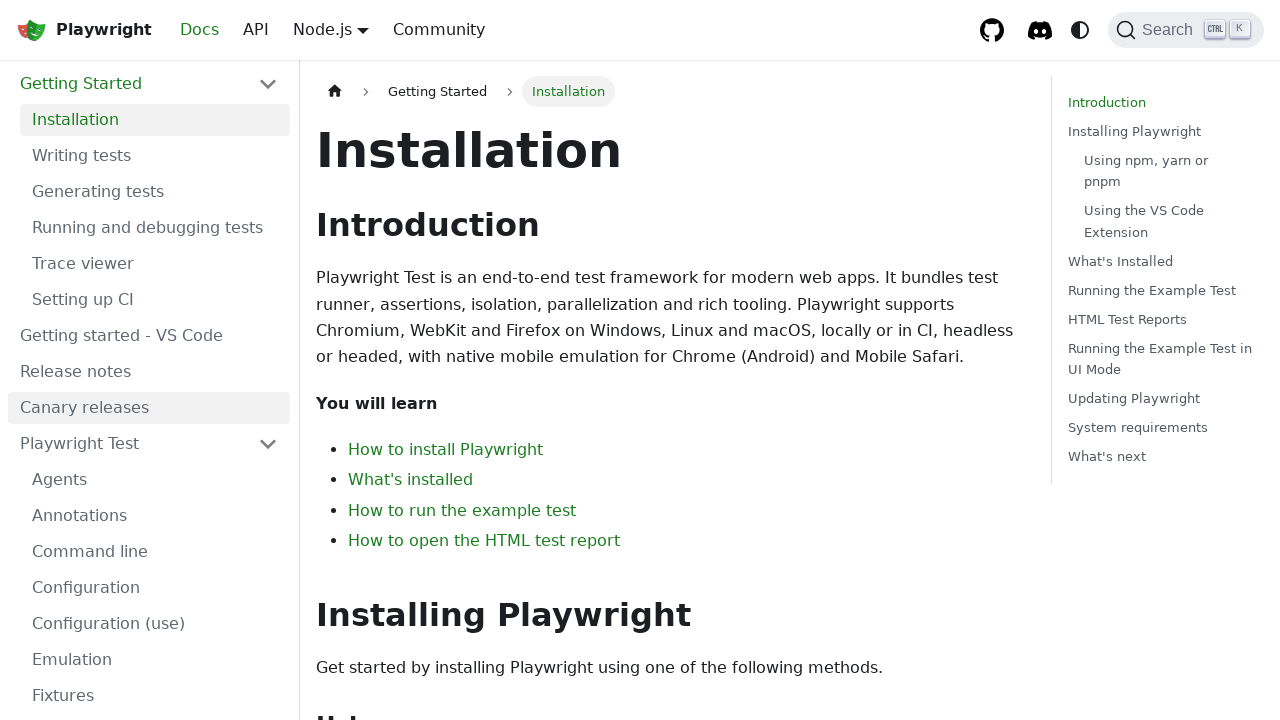